Tests selecting a specific radio button based on its value attribute by checking the Male radio button on a registration form

Starting URL: https://demo.automationtesting.in/Register.html

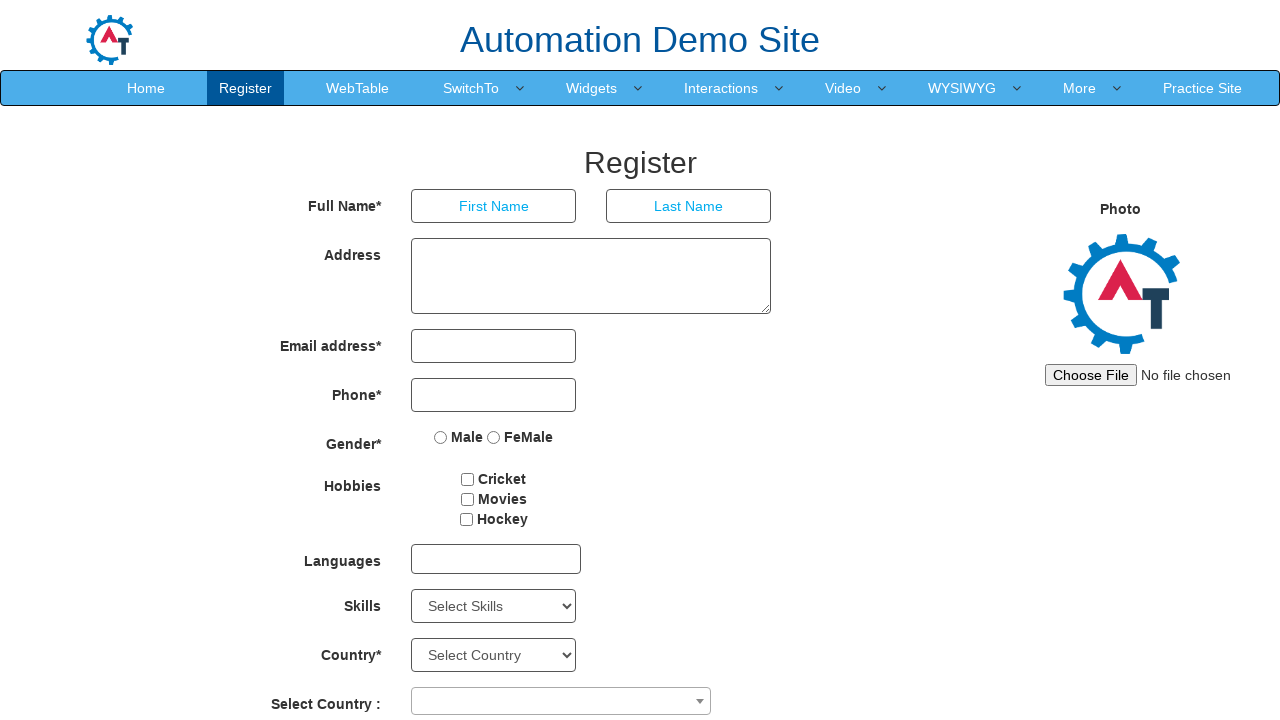

Waited for radio buttons to load on the registration form
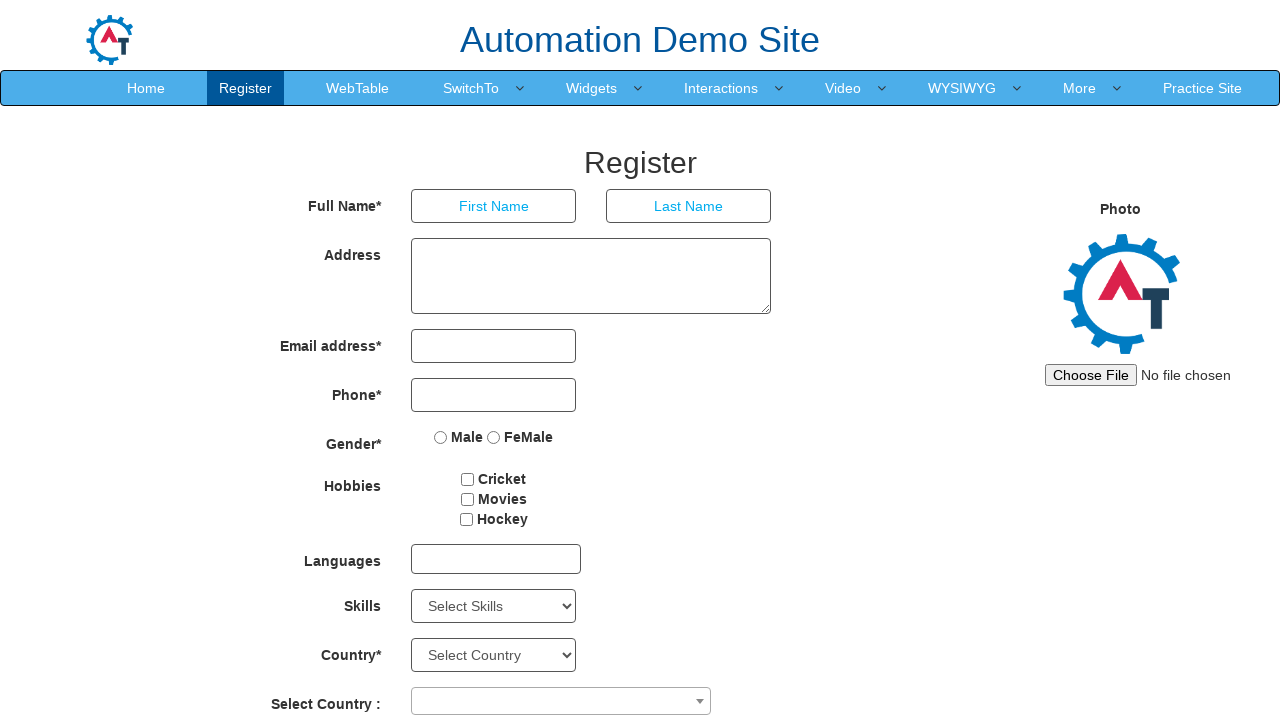

Selected the Male radio button at (441, 437) on input[value="Male"]
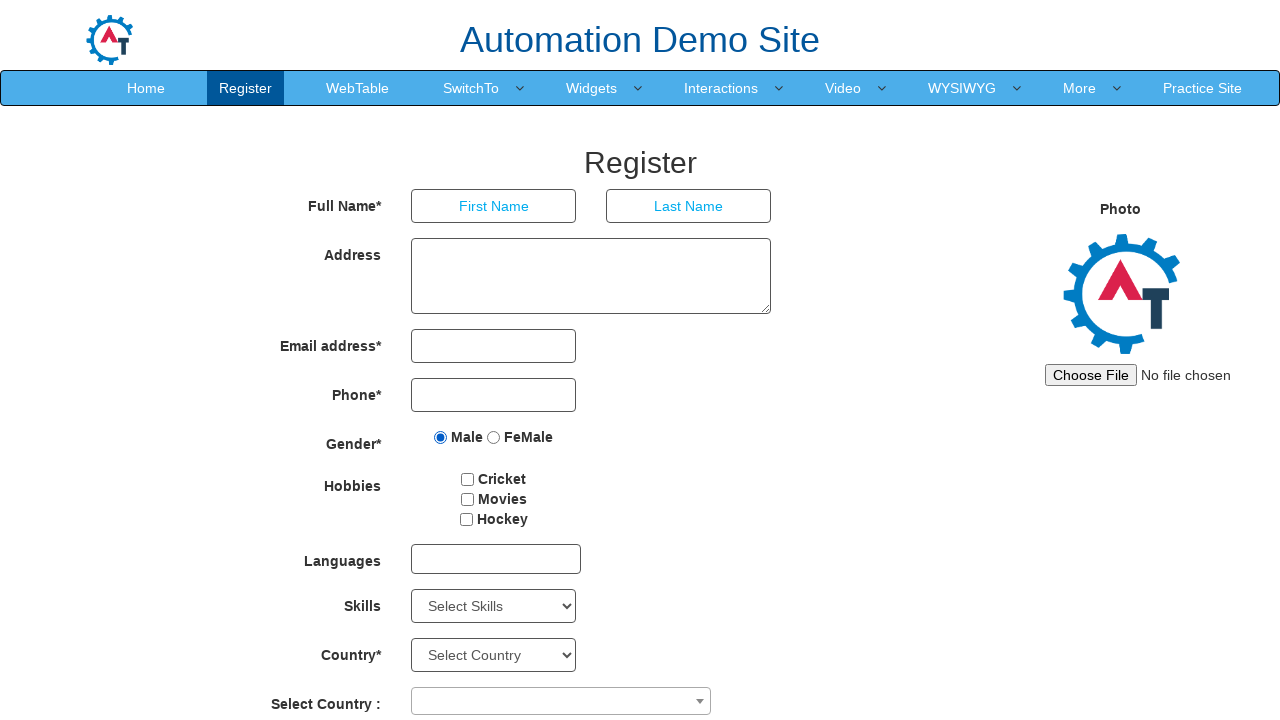

Verified that the Male radio button is checked
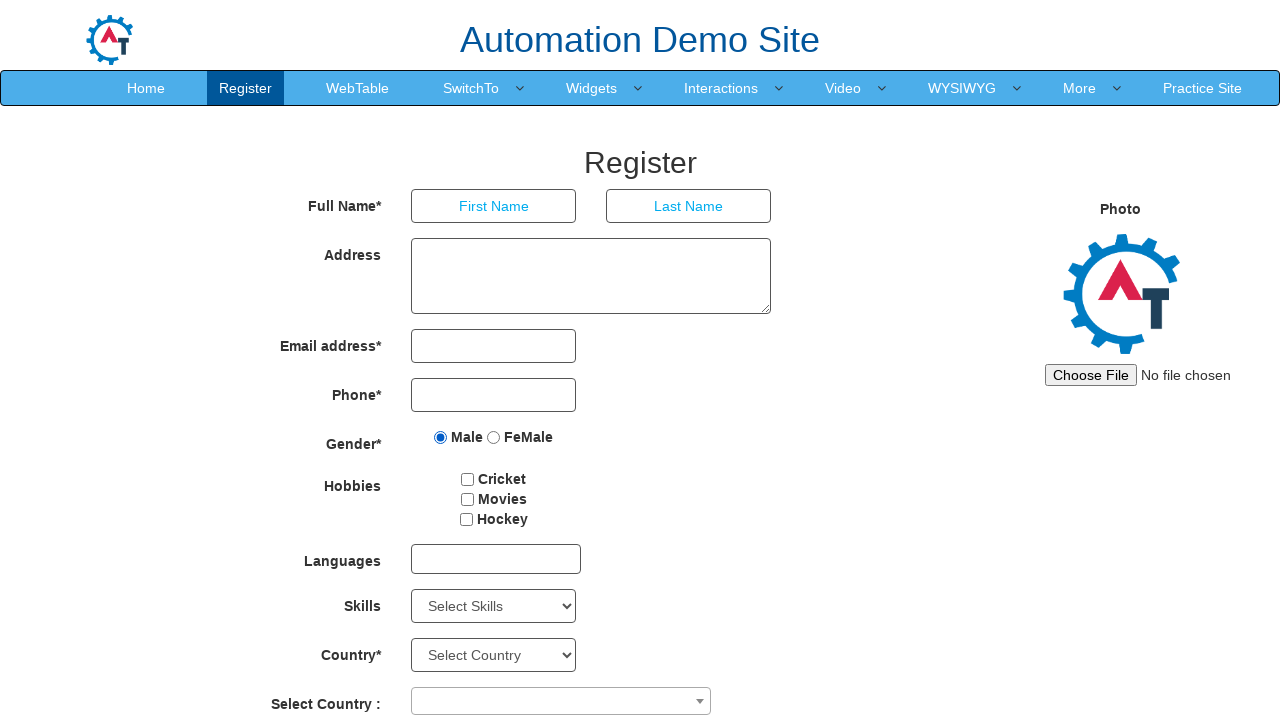

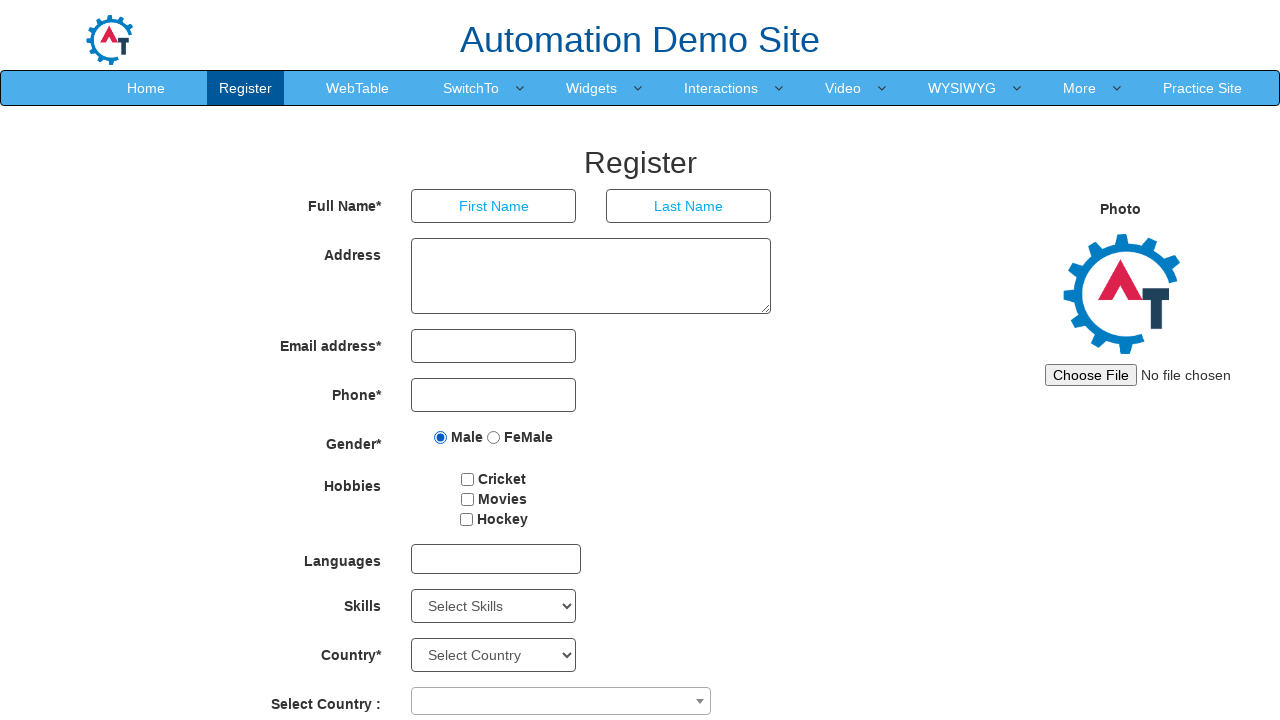